Tests navigation by clicking on the "Library" link on the TutorialsPoint homepage.

Starting URL: https://www.tutorialspoint.com/index.htm

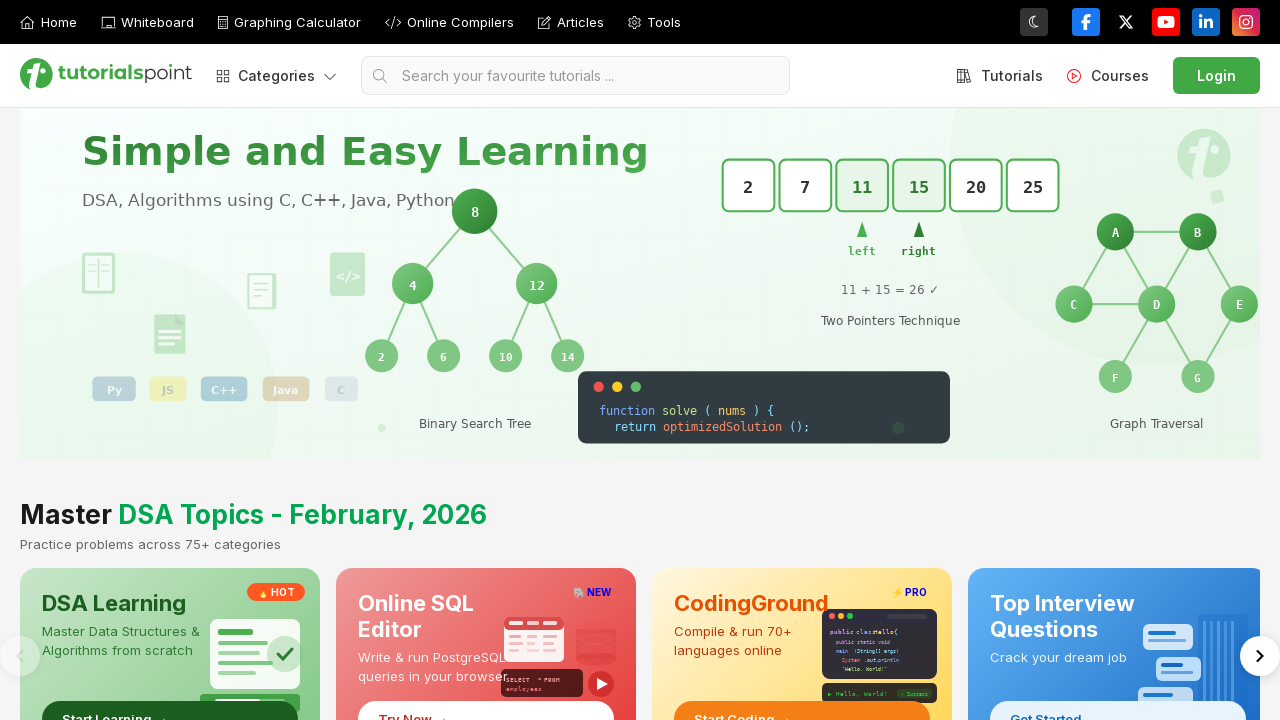

Clicked on the Library link in the TutorialsPoint homepage navigation at (210, 361) on xpath=//*[text()='Library']
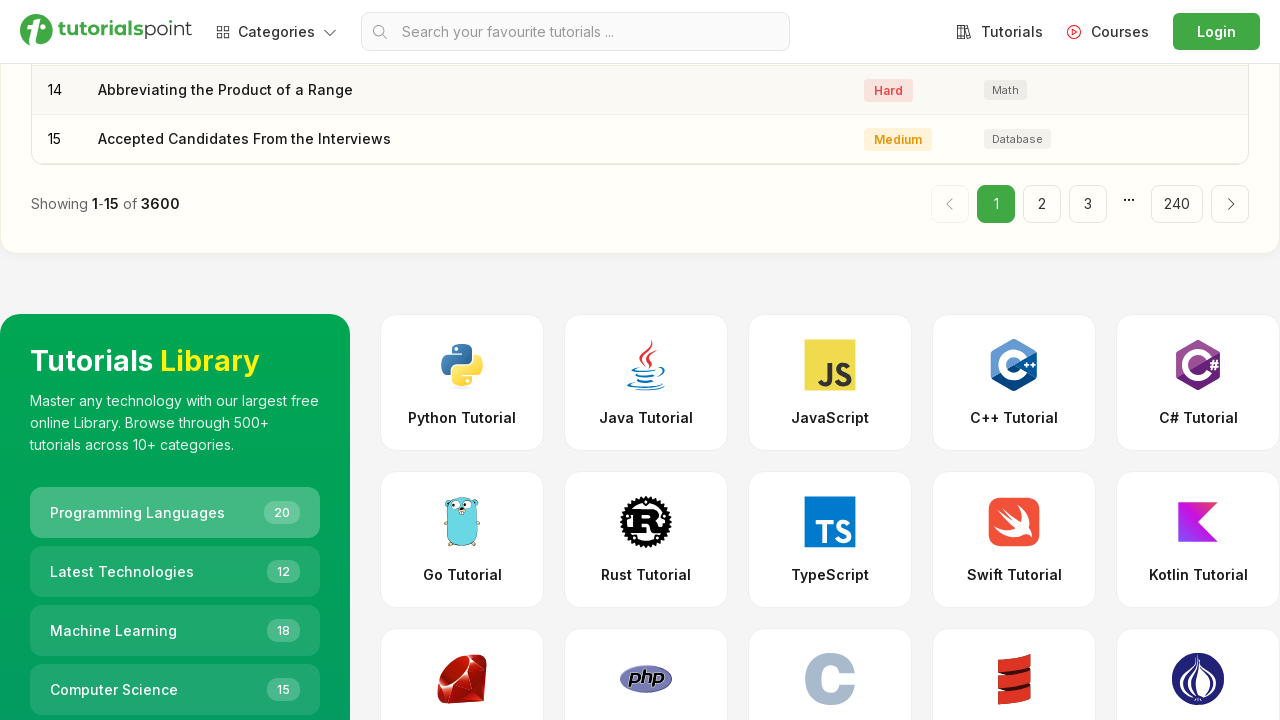

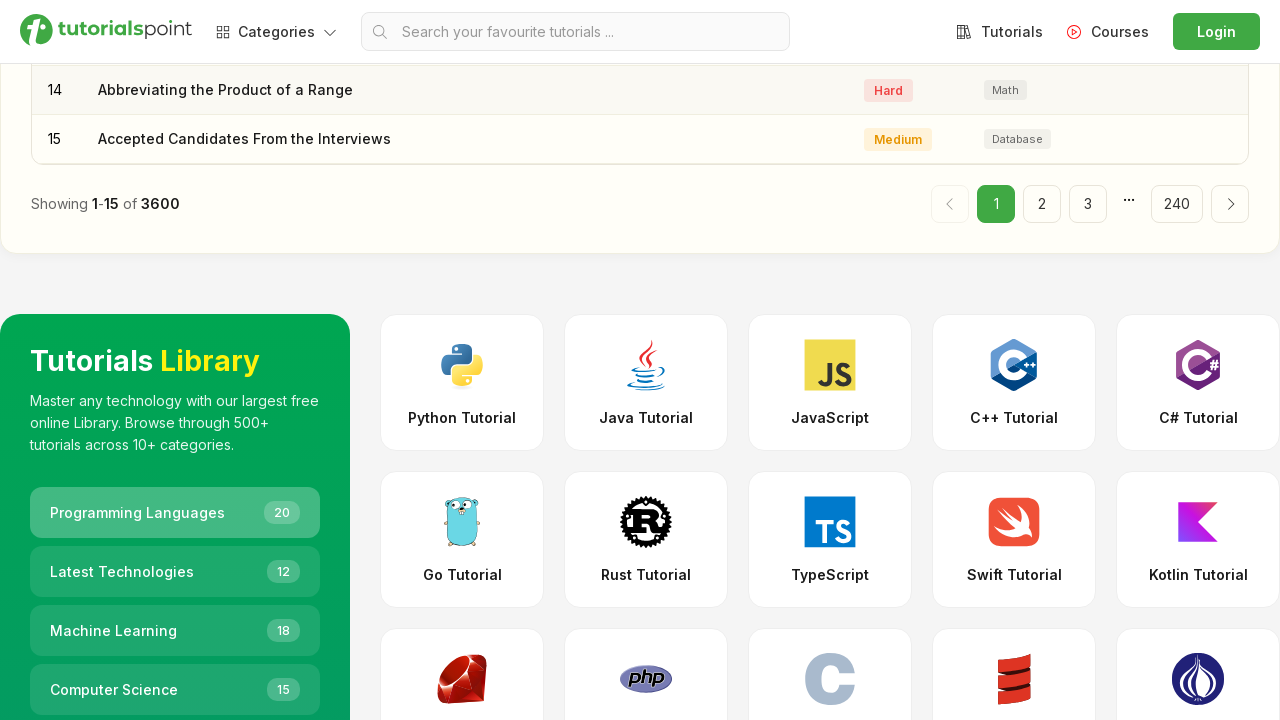